Tests checkbox functionality by selecting and deselecting a checkbox, verifying its state, and counting total checkboxes on the page

Starting URL: https://rahulshettyacademy.com/AutomationPractice/

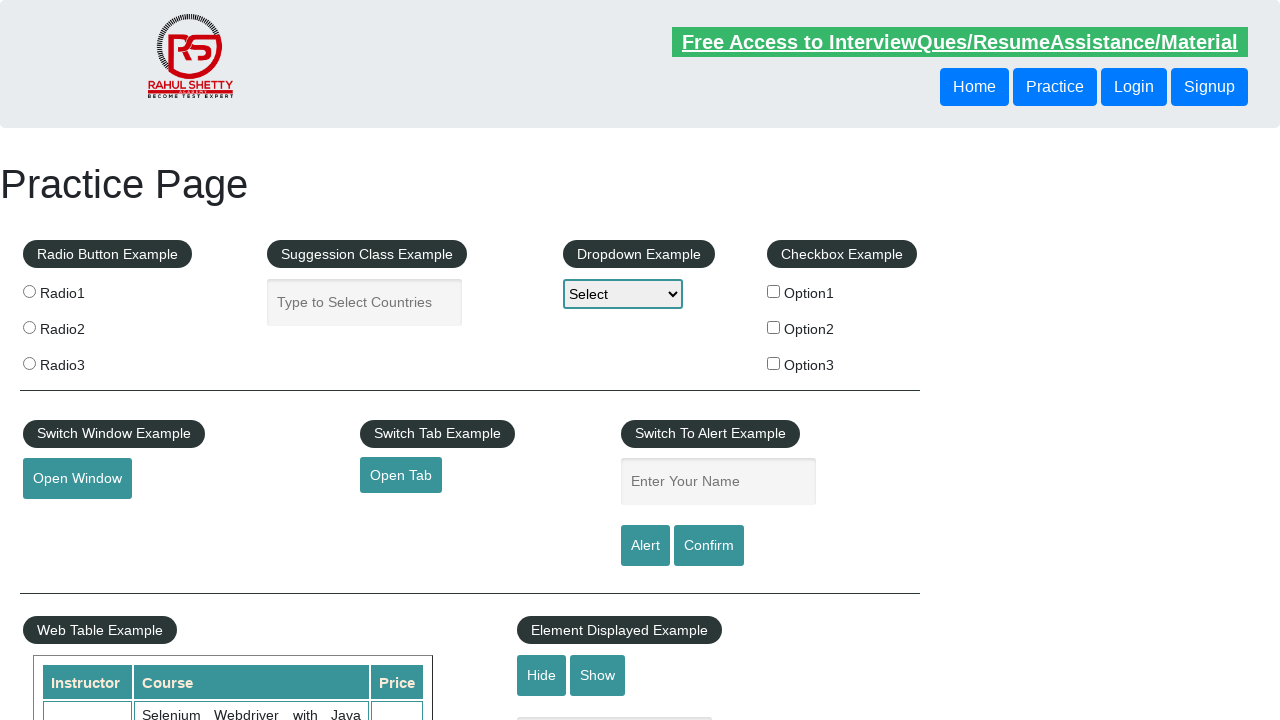

Clicked checkbox #checkBoxOption1 to select it at (774, 291) on input#checkBoxOption1
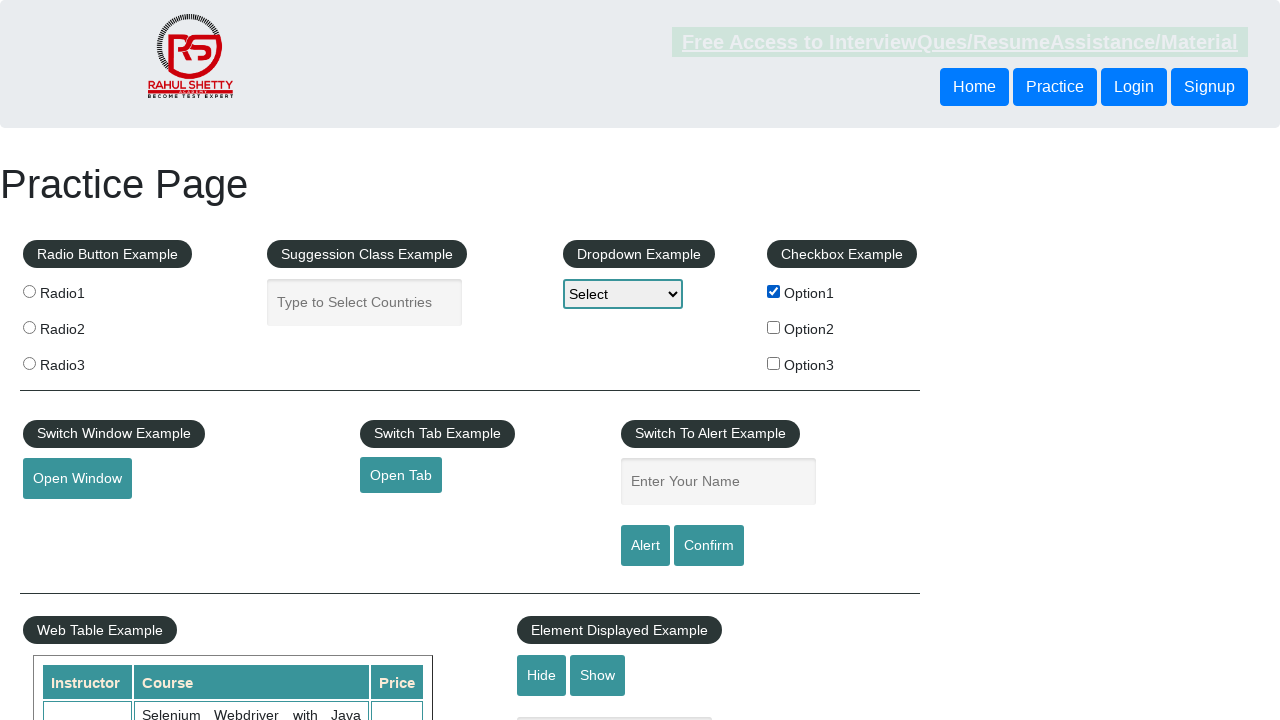

Verified that checkbox #checkBoxOption1 is selected
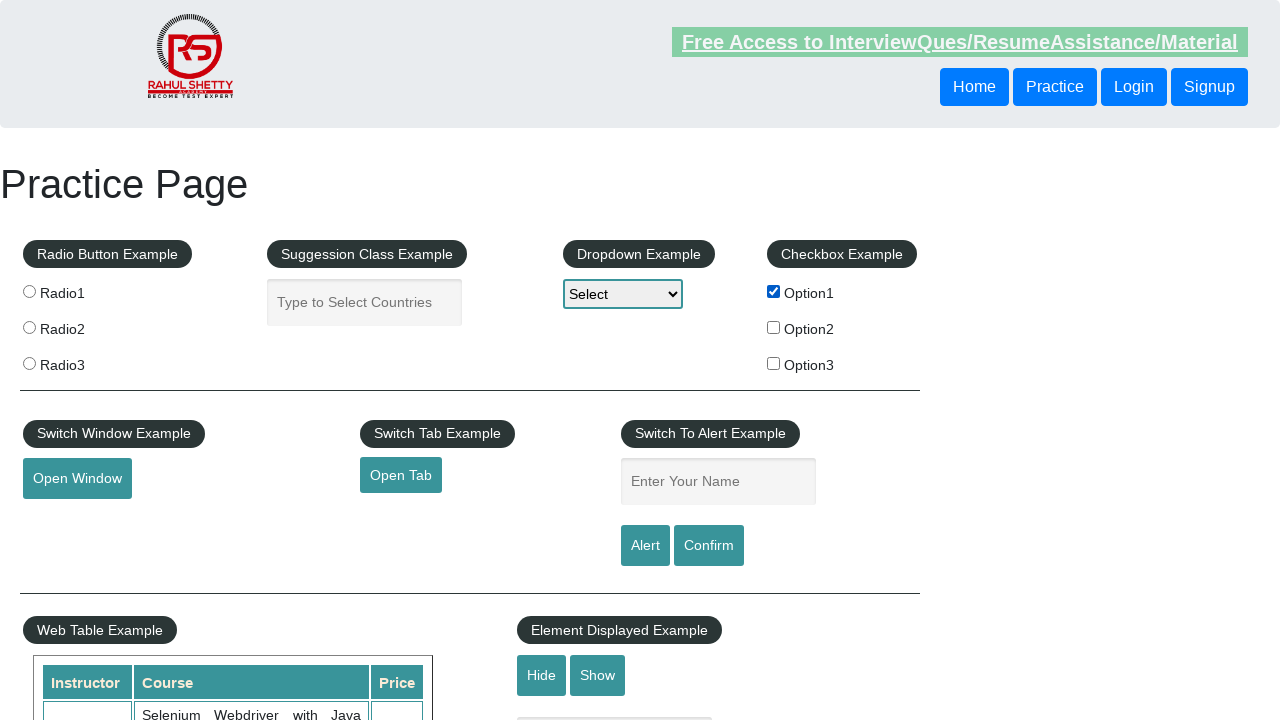

Clicked checkbox #checkBoxOption1 to deselect it at (774, 291) on input#checkBoxOption1
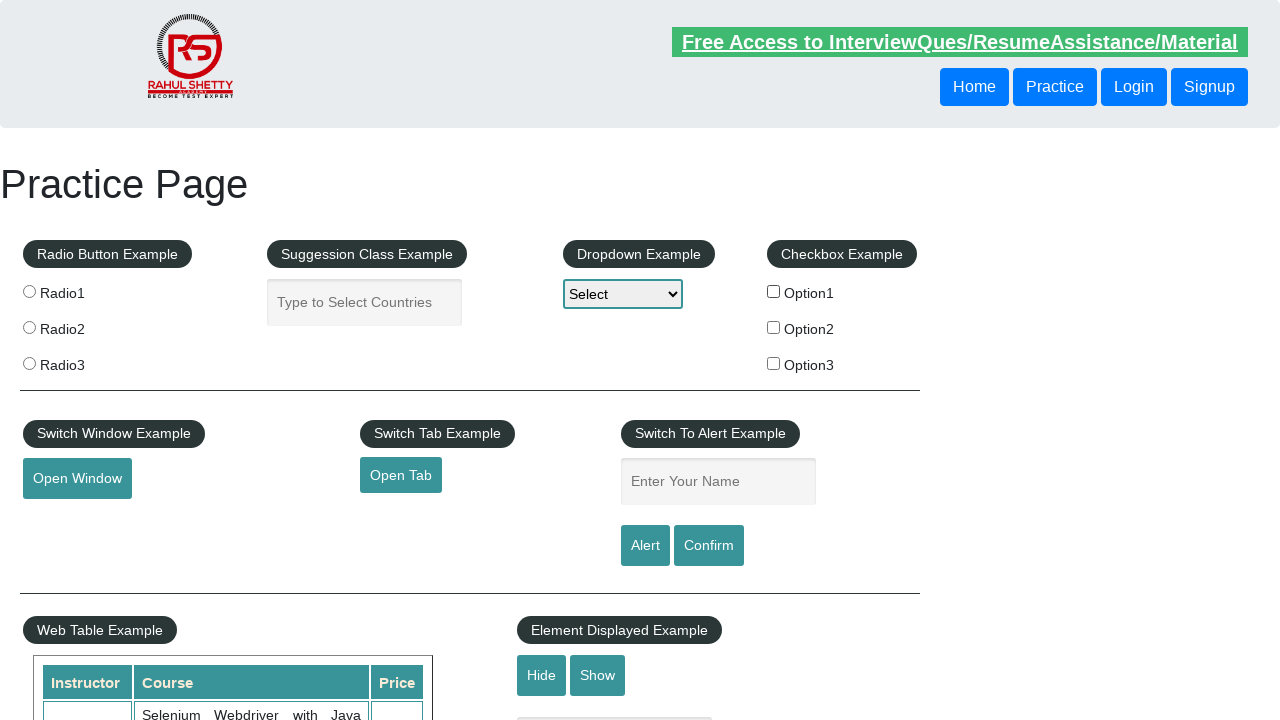

Verified that checkbox #checkBoxOption1 is deselected
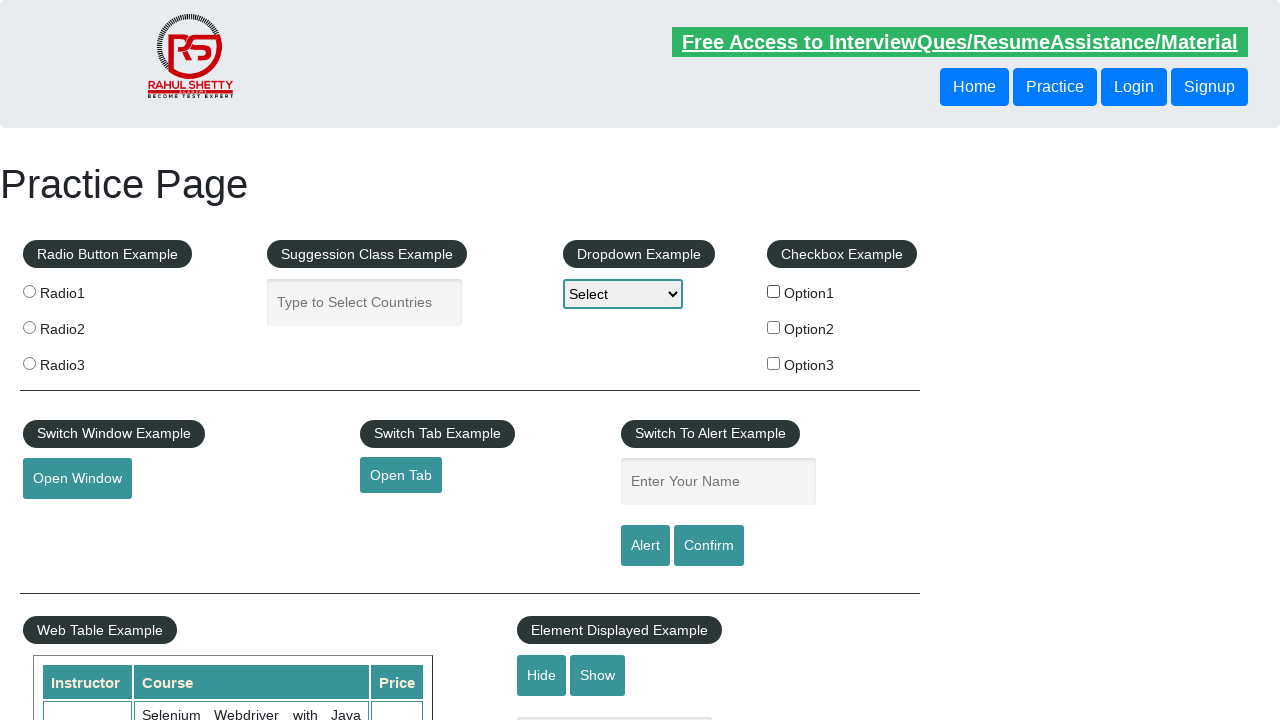

Counted total checkboxes on page: 3
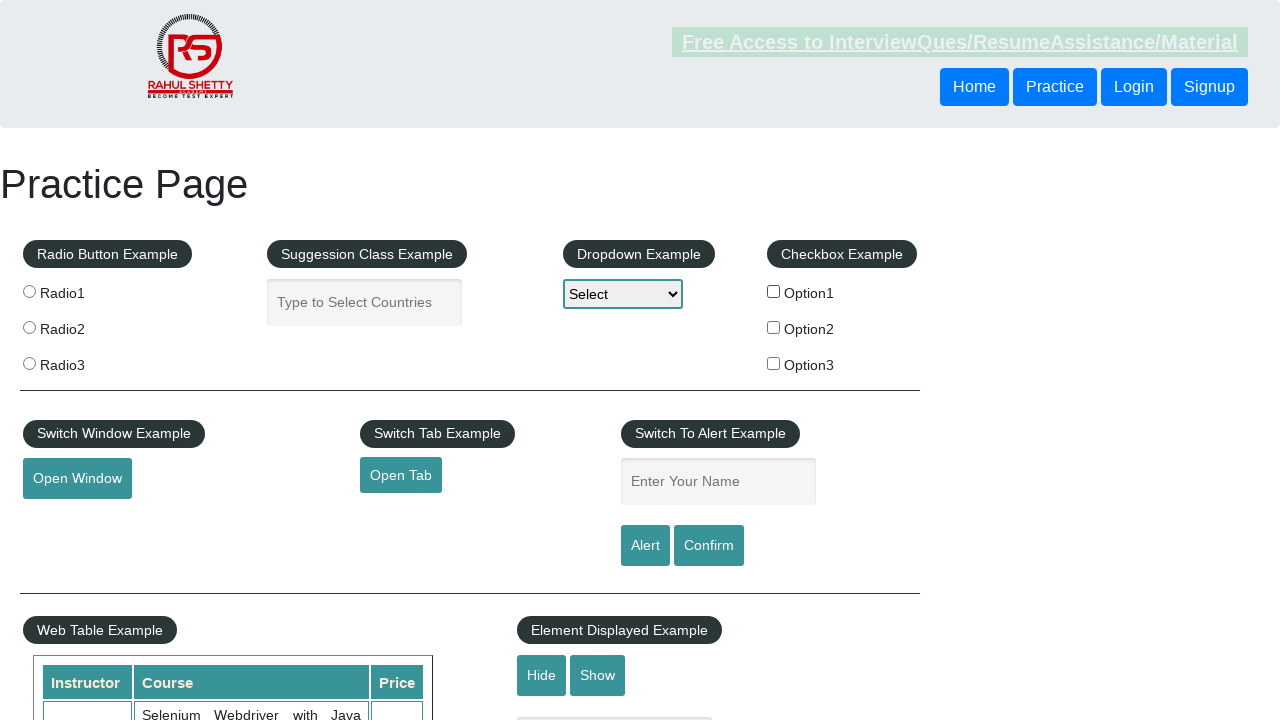

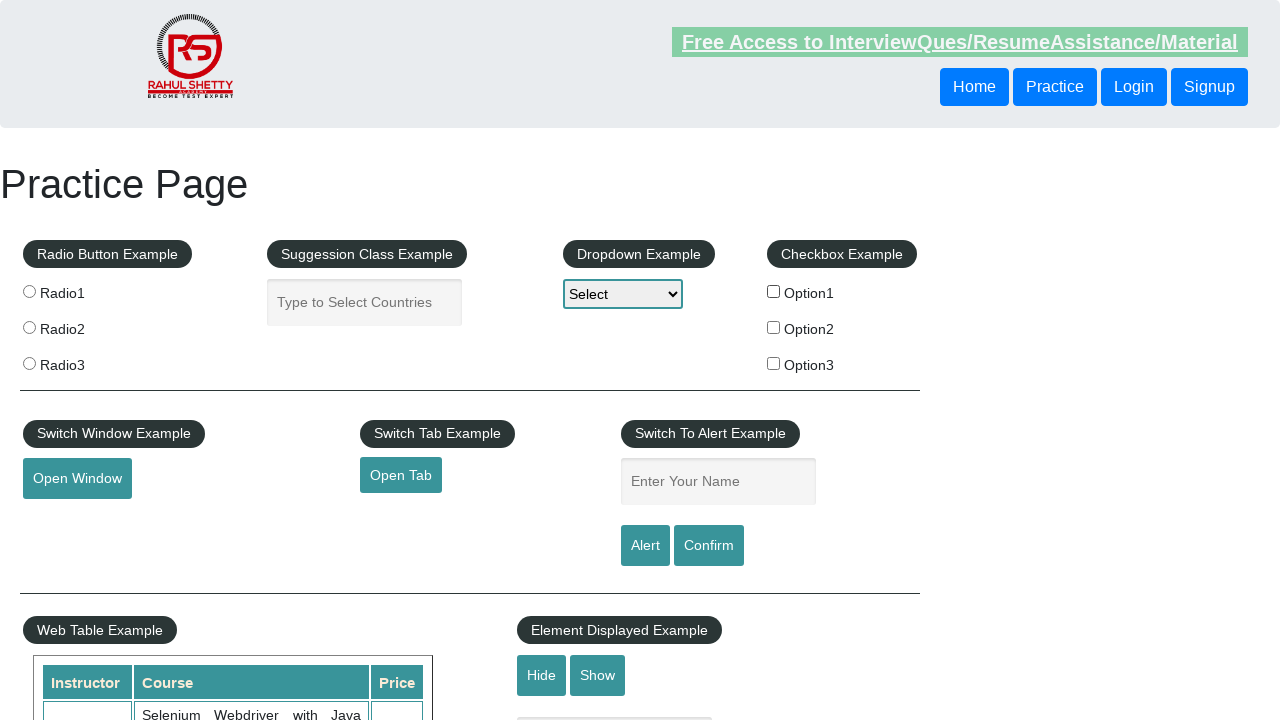